Tests waiting for an element to be attached to the DOM after an AJAX request and verifies the text content.

Starting URL: http://uitestingplayground.com/ajax

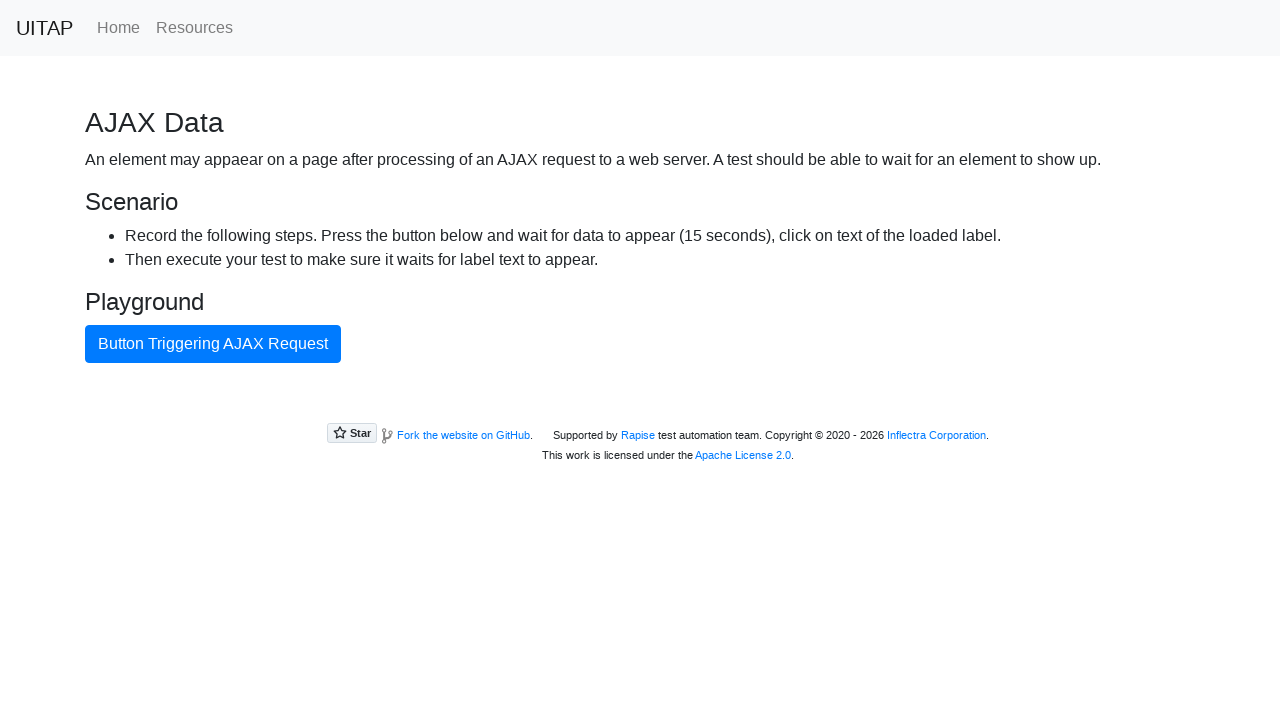

Clicked button to trigger AJAX request at (213, 344) on internal:text="Button Triggering AJAX Request"i
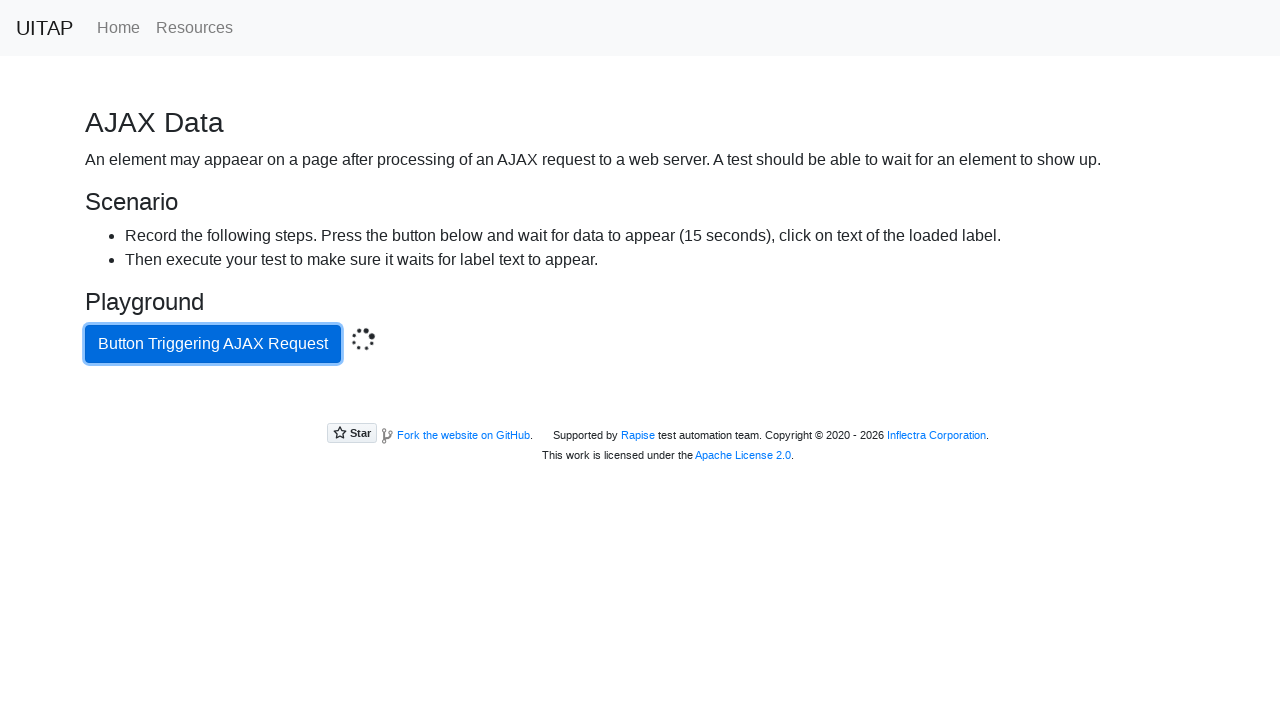

Waited for success element to be attached to DOM
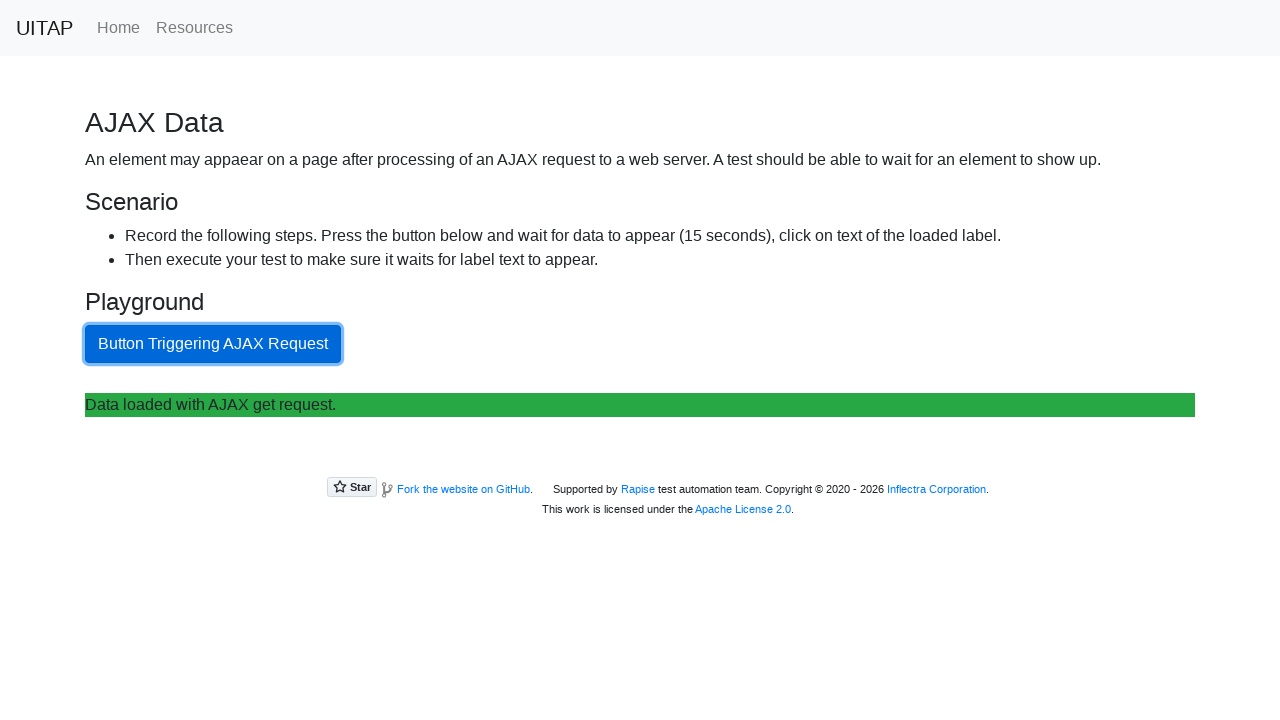

Retrieved text contents from success element
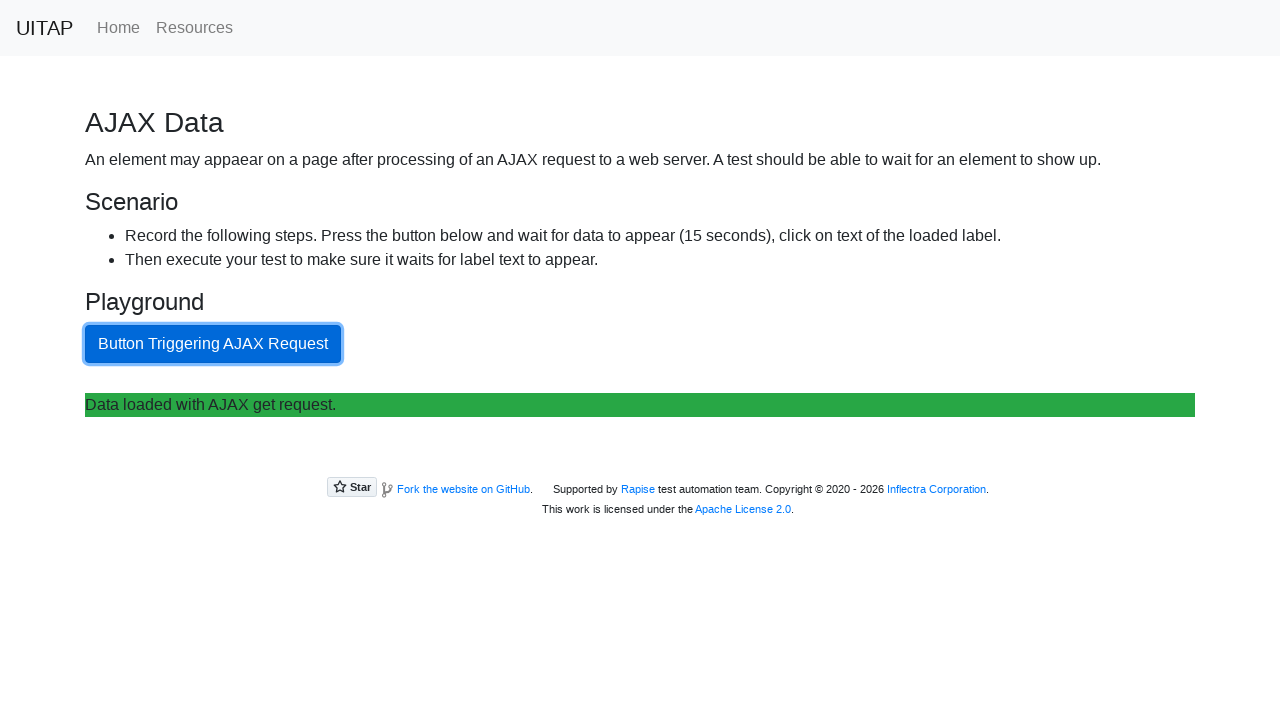

Verified success message is present in element text
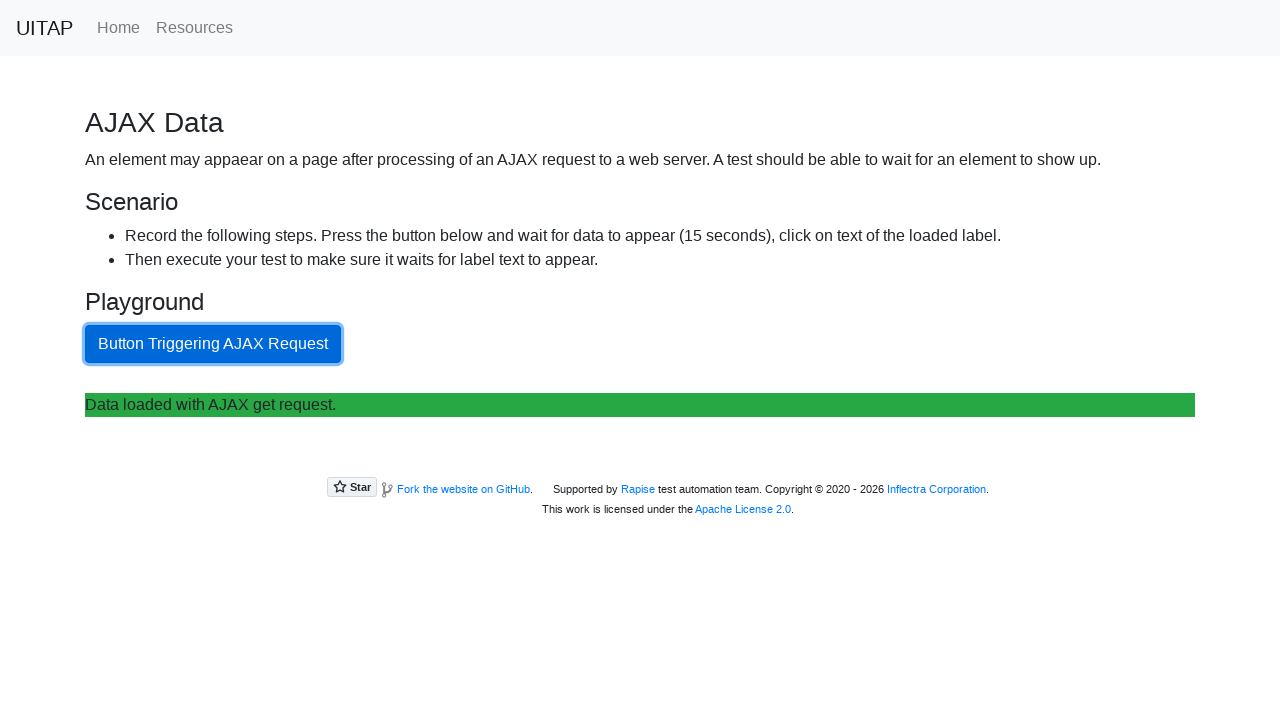

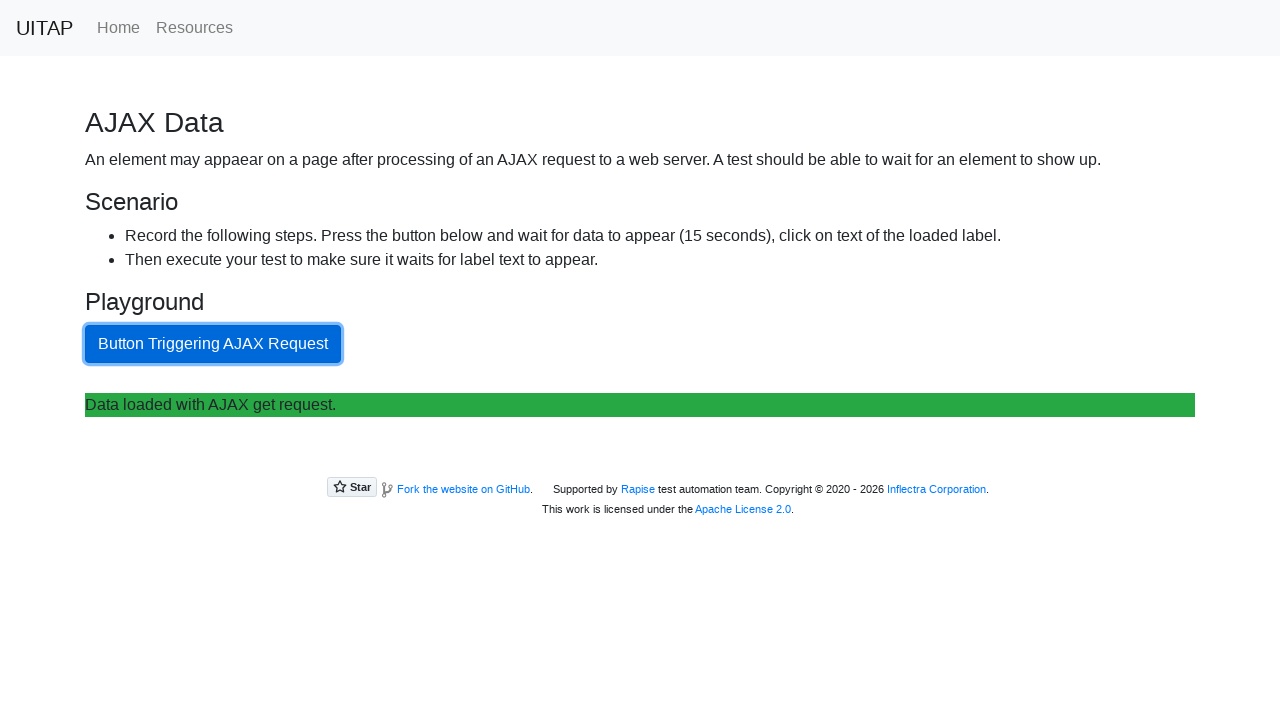